Navigates to the SyntaxTechs website and verifies the page loads by checking the URL and title are accessible

Starting URL: https://syntaxtechs.com/

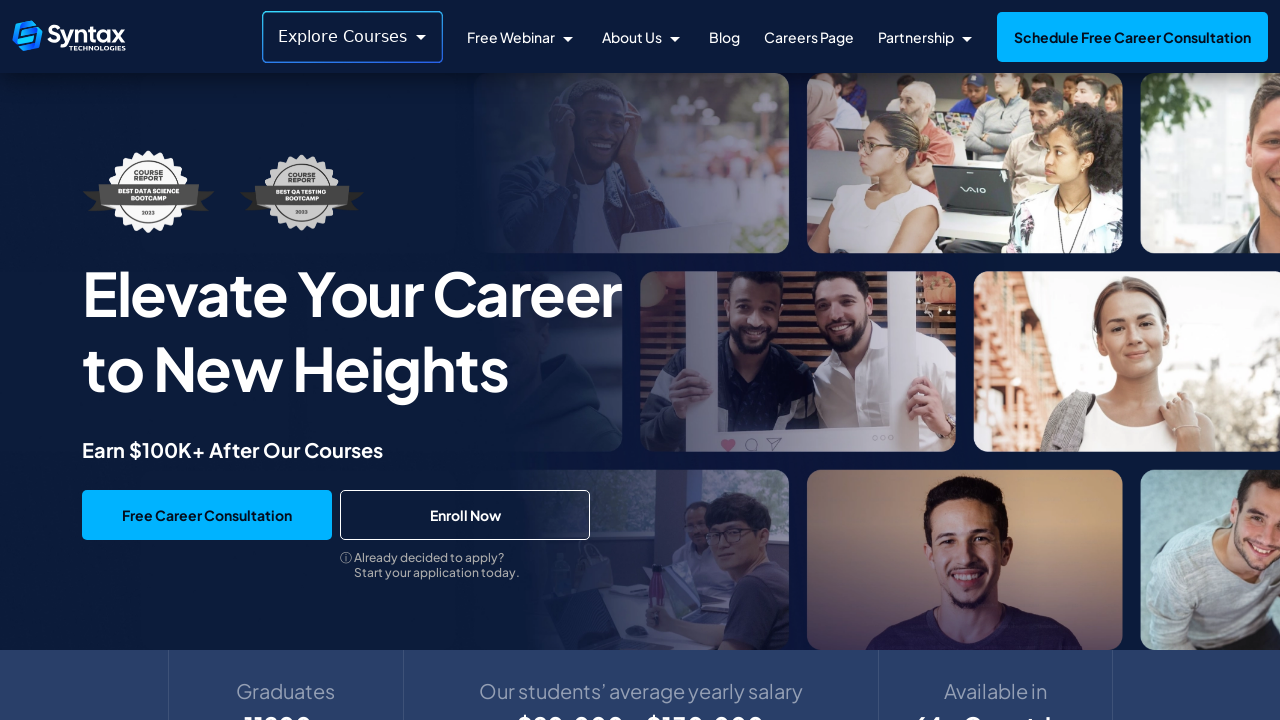

Waited for page DOM content to load
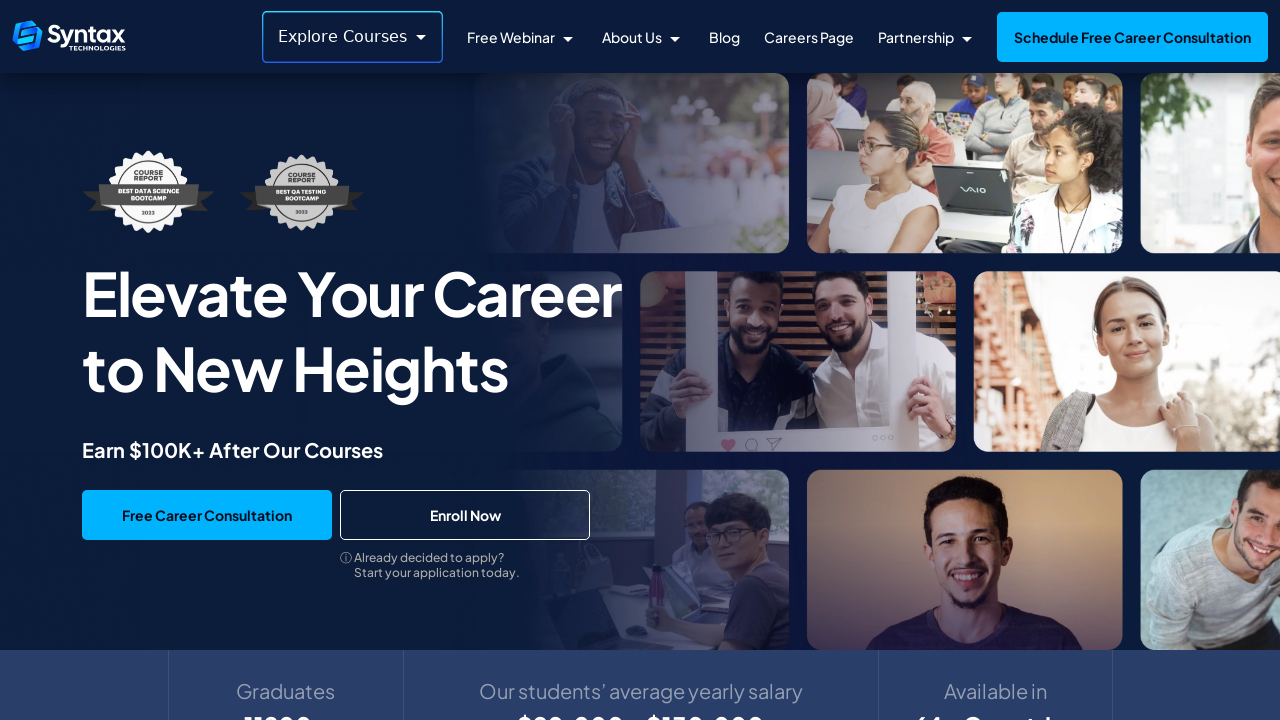

Retrieved current URL: https://www.syntaxtechs.com/
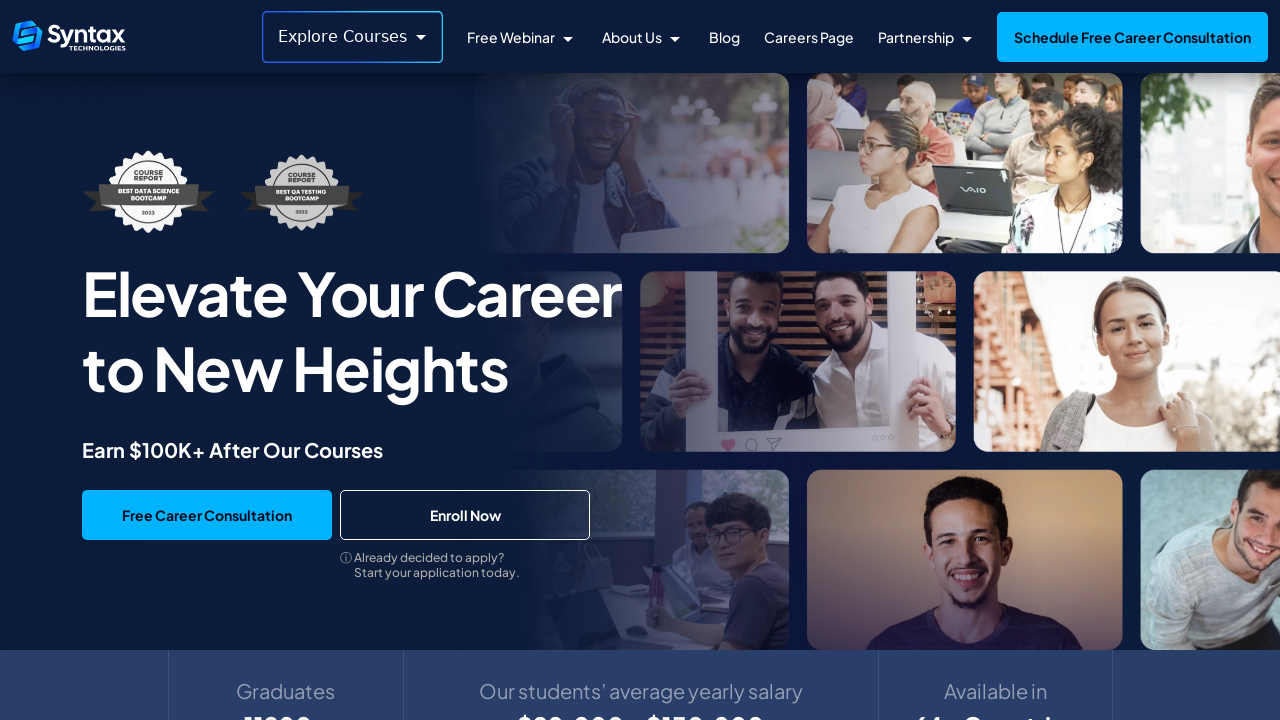

Retrieved page title: Syntax Technologies: Top Online Courses & Certifications
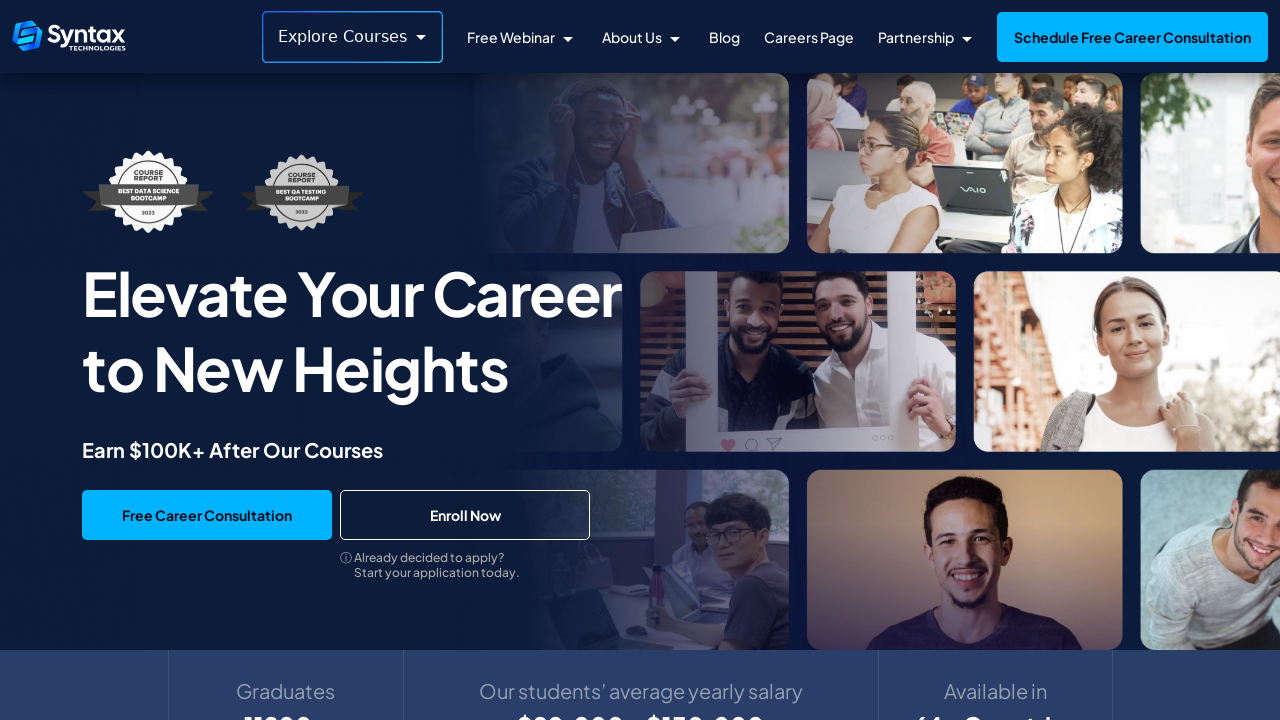

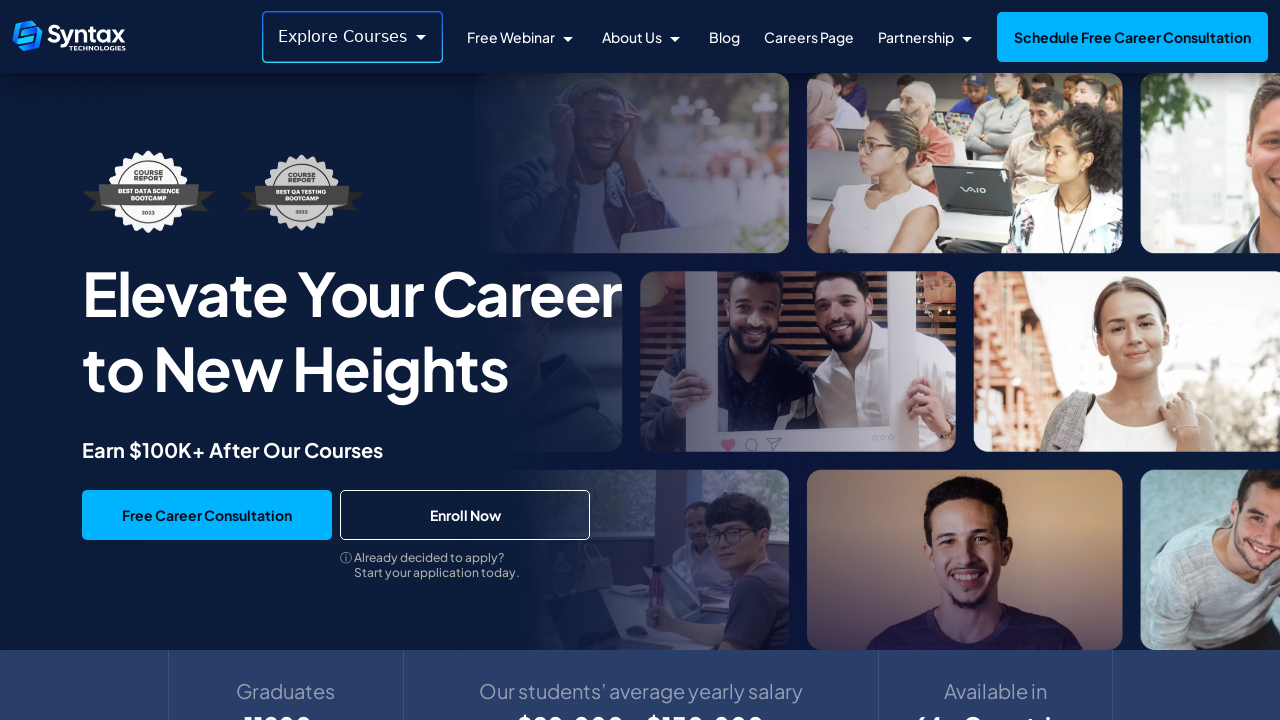